Tests clicking on multiple social media links (Pinterest, Twitter, LinkedIn, Google, Facebook) on the GlobalSQA homepage, which opens new tabs for each social platform.

Starting URL: https://www.globalsqa.com/

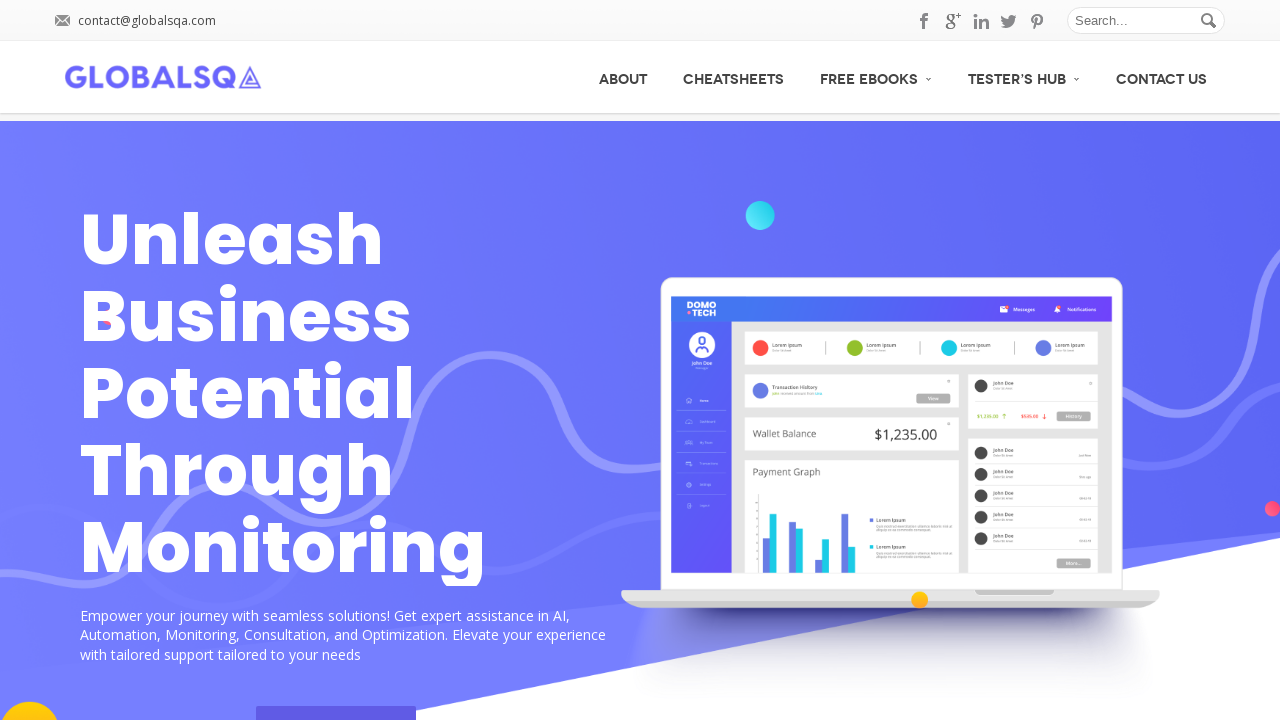

Clicked on Pinterest social media link at (1037, 21) on a:text('pinterest')
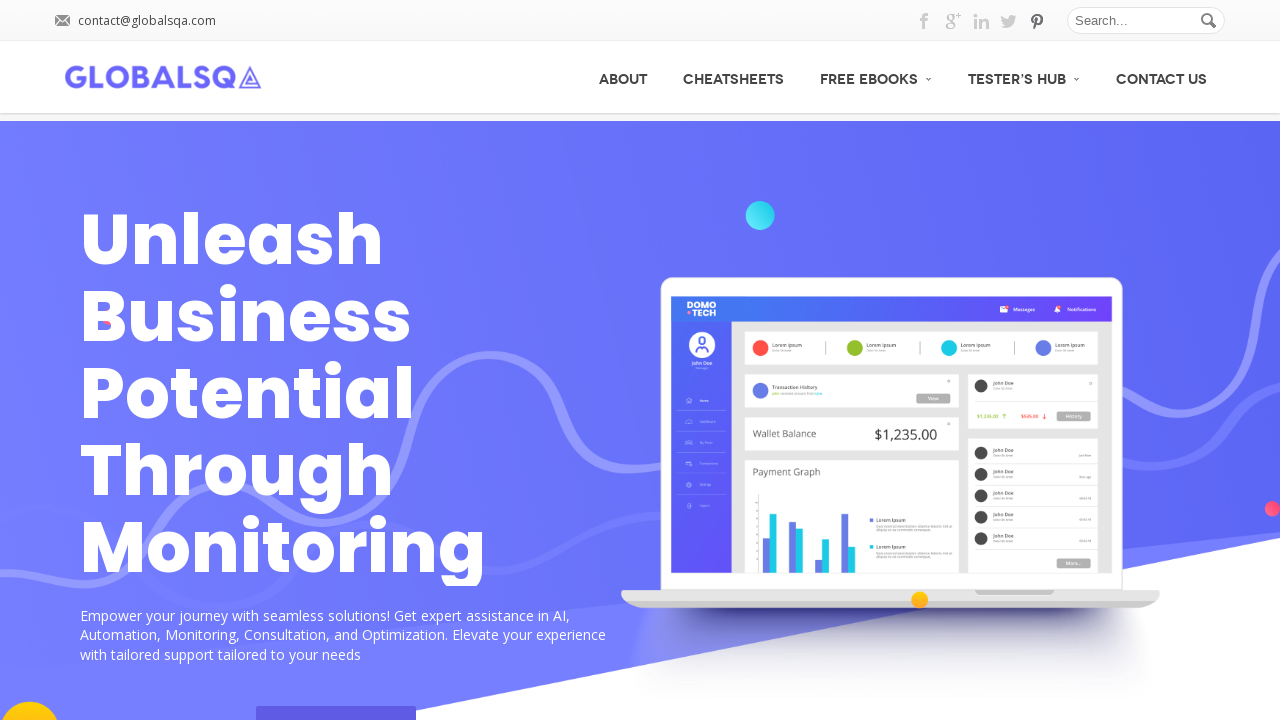

Clicked on Twitter social media link at (1009, 21) on a:text('twitter')
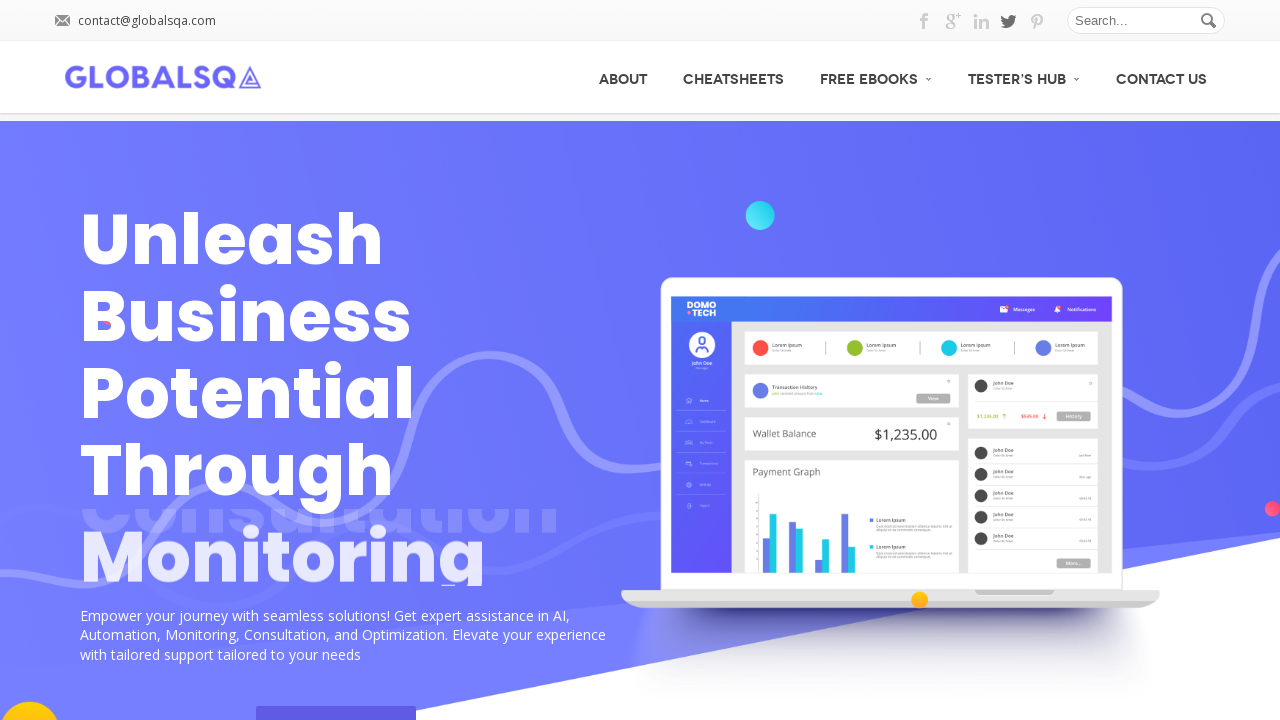

Clicked on LinkedIn social media link at (981, 21) on a:text('linkedin')
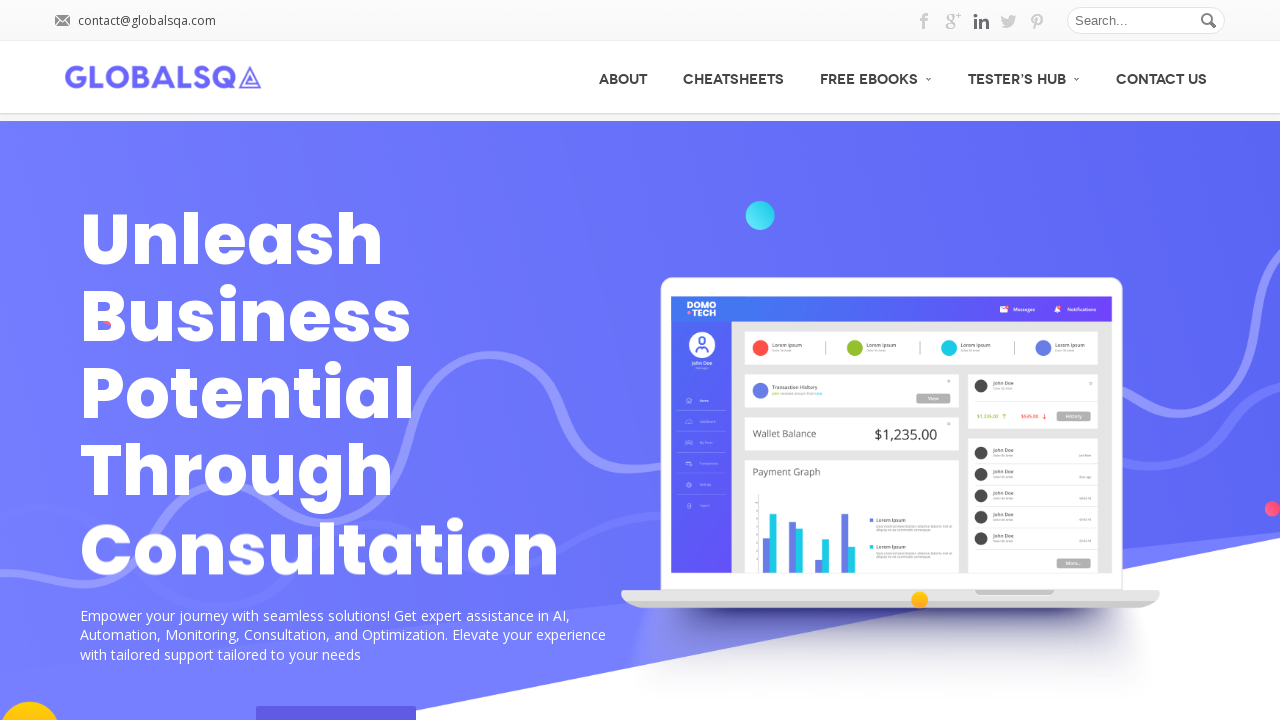

Clicked on Google social media link at (953, 21) on a:text('google')
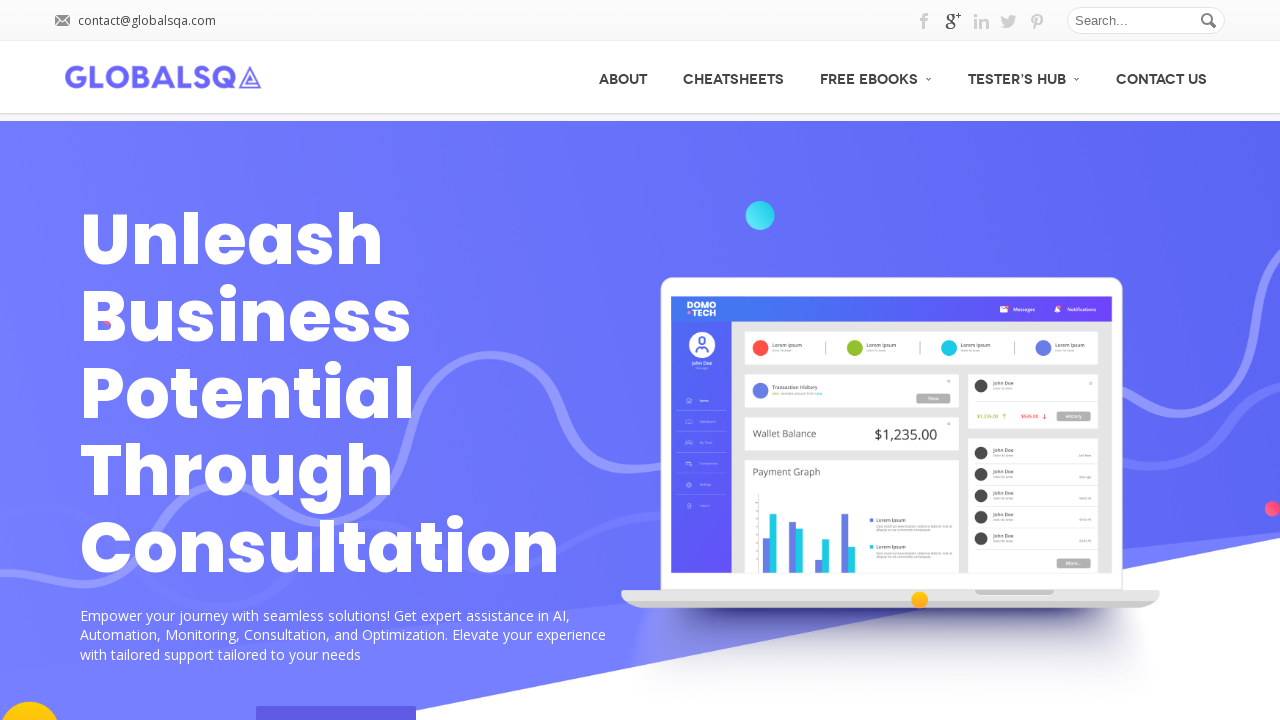

Clicked on Facebook social media link at (925, 21) on a:text('facebook')
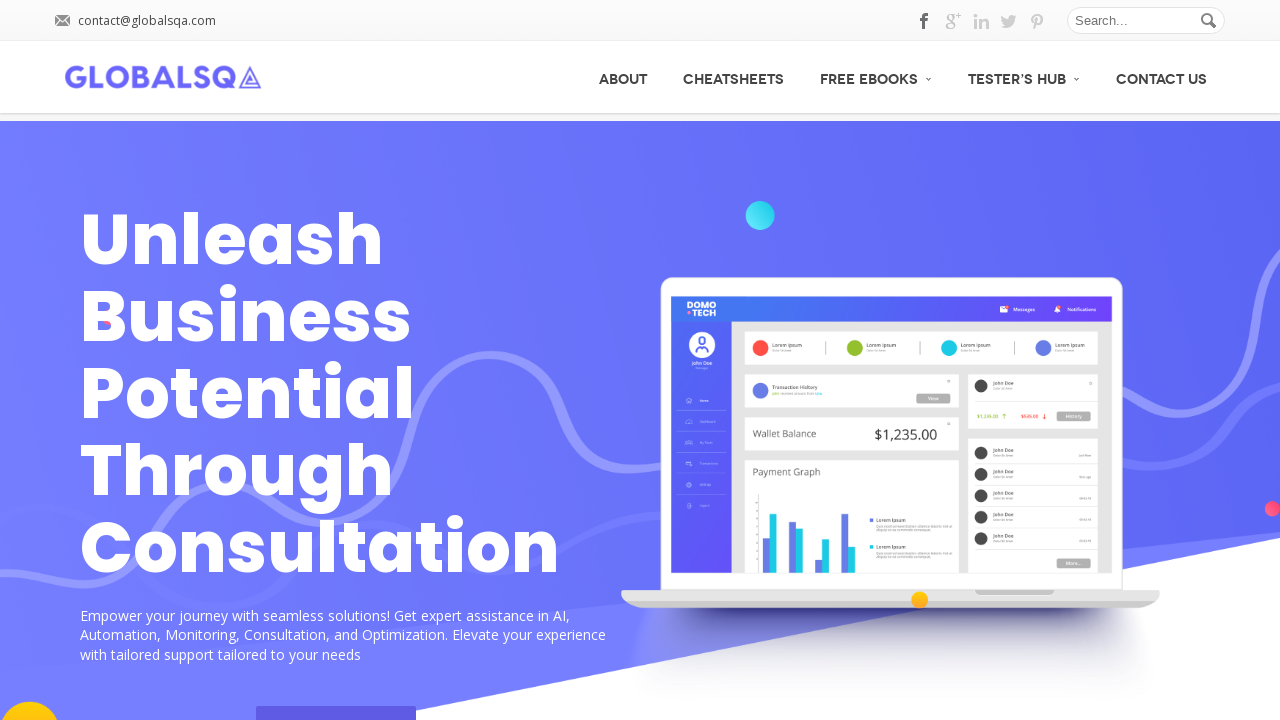

Waited for new tabs to open
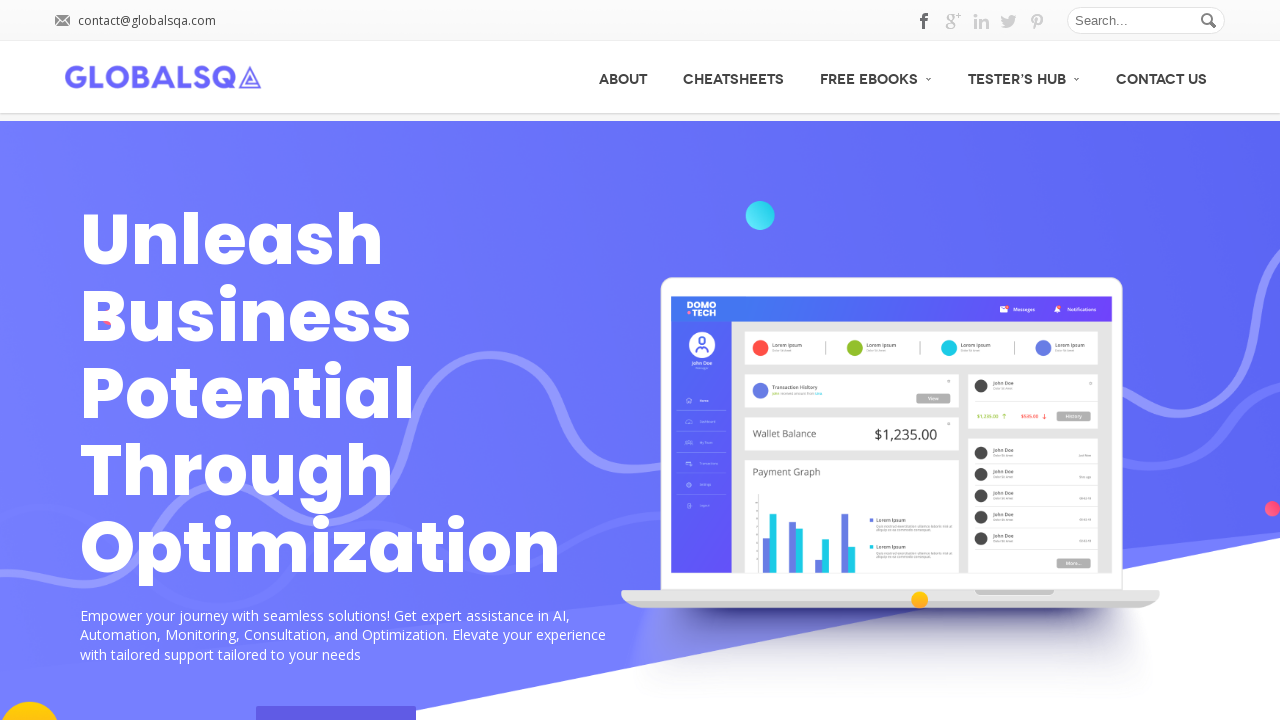

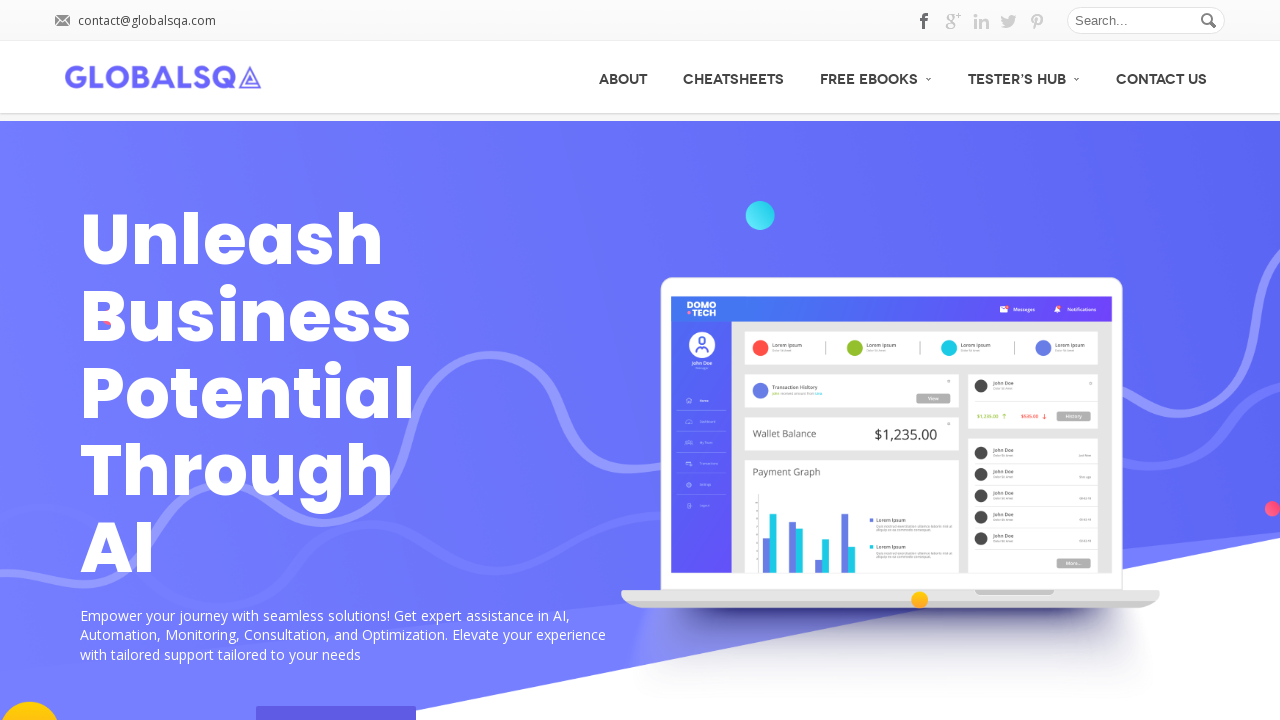